Tests dropdown/select functionality by reading two numbers from the page, calculating their sum, selecting the matching option from a dropdown, and submitting the form.

Starting URL: http://suninjuly.github.io/selects1.html

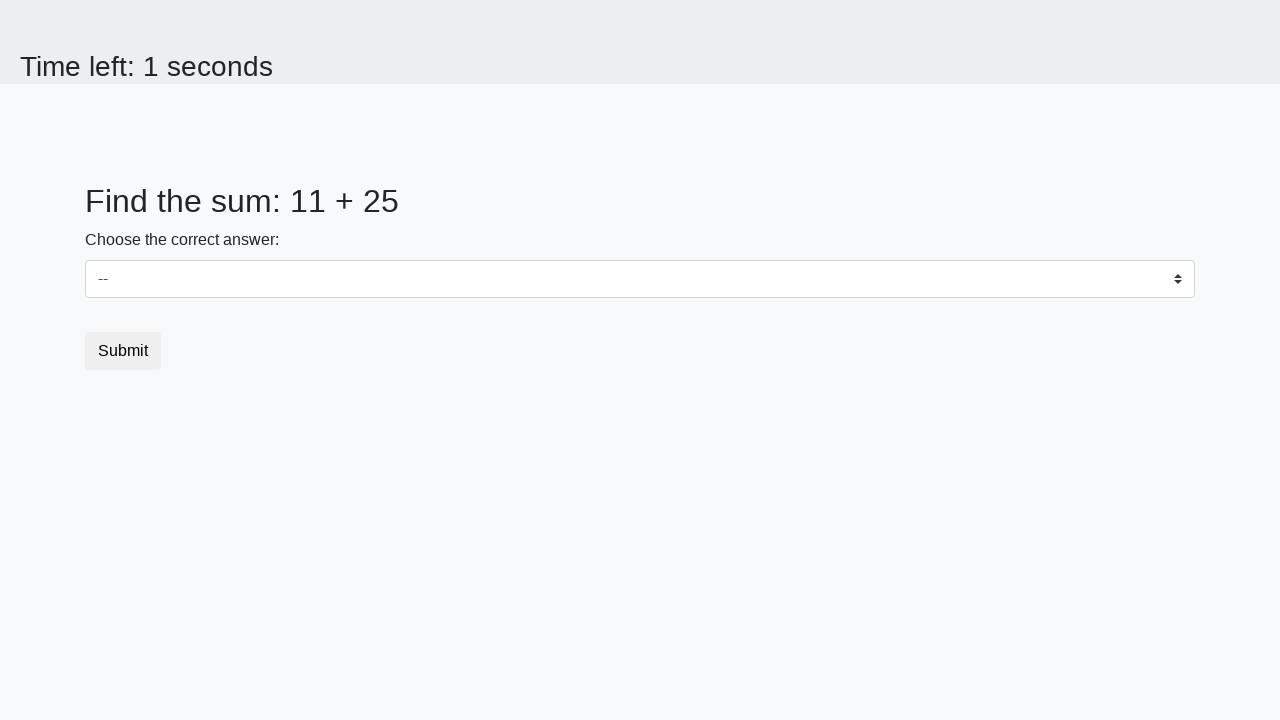

Read first number from page (num1)
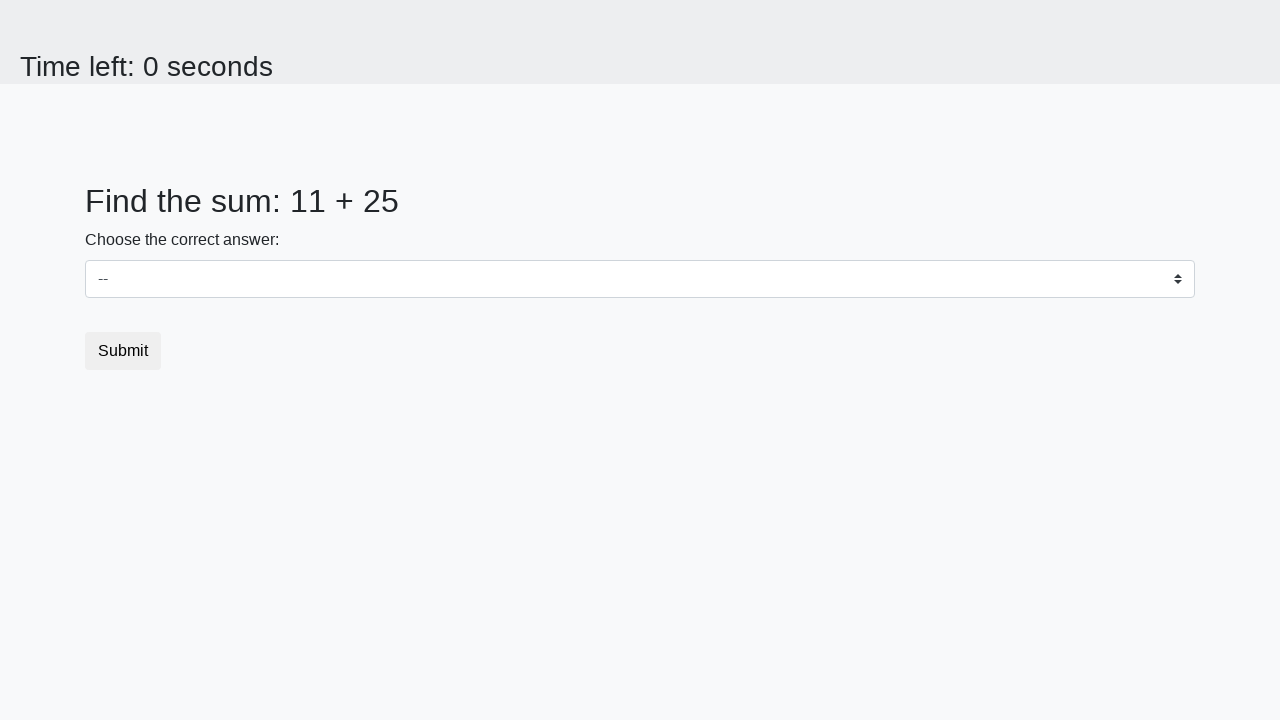

Read second number from page (num2)
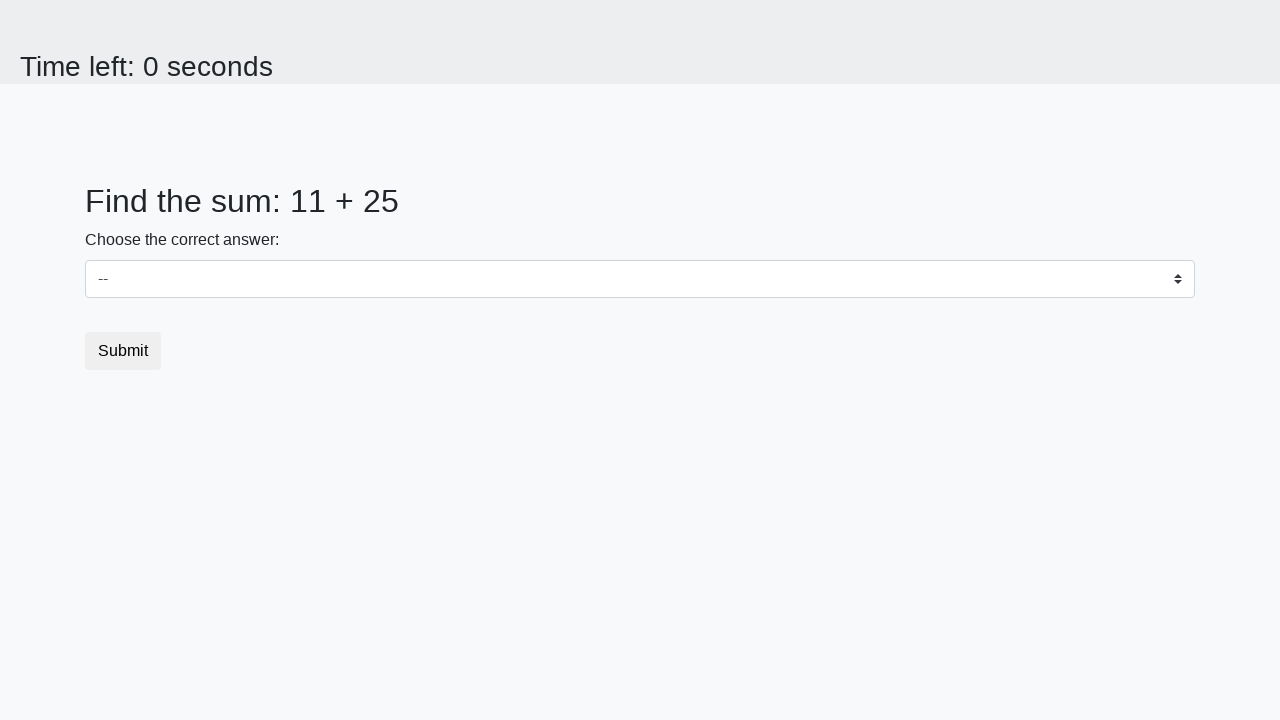

Calculated sum: 11 + 25 = 36
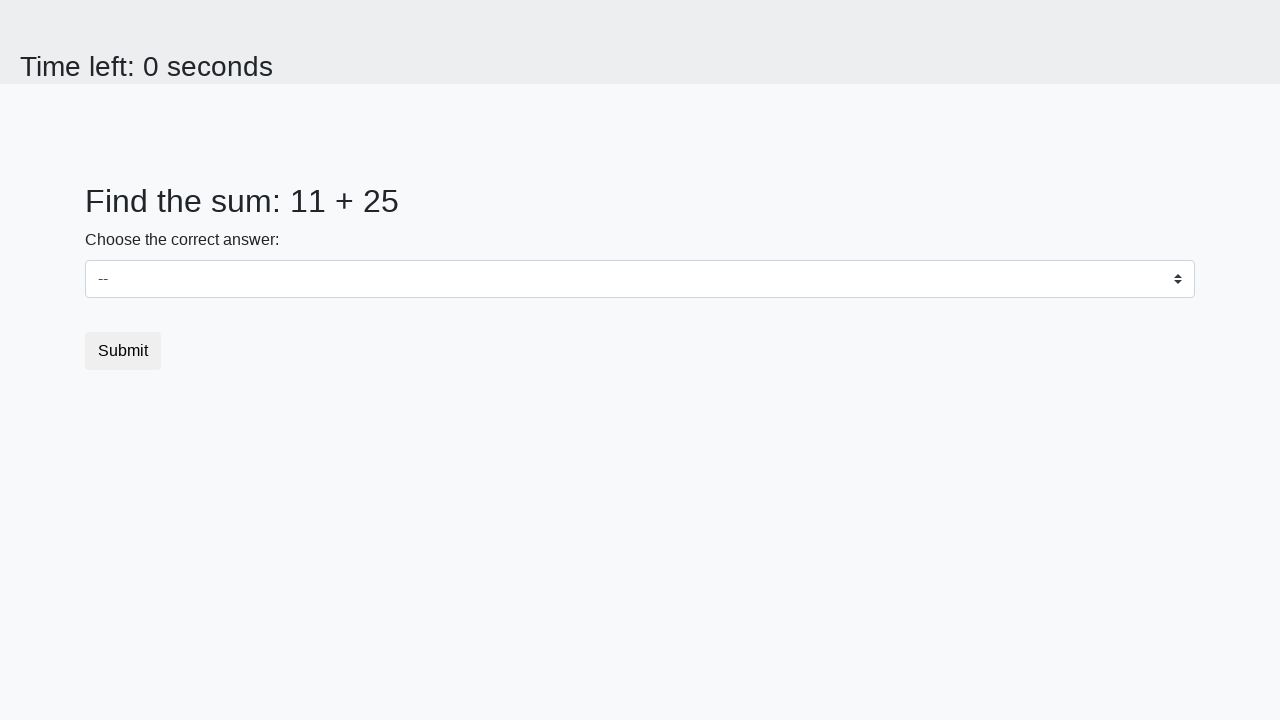

Selected dropdown option with value 36 on //select[@class='custom-select']
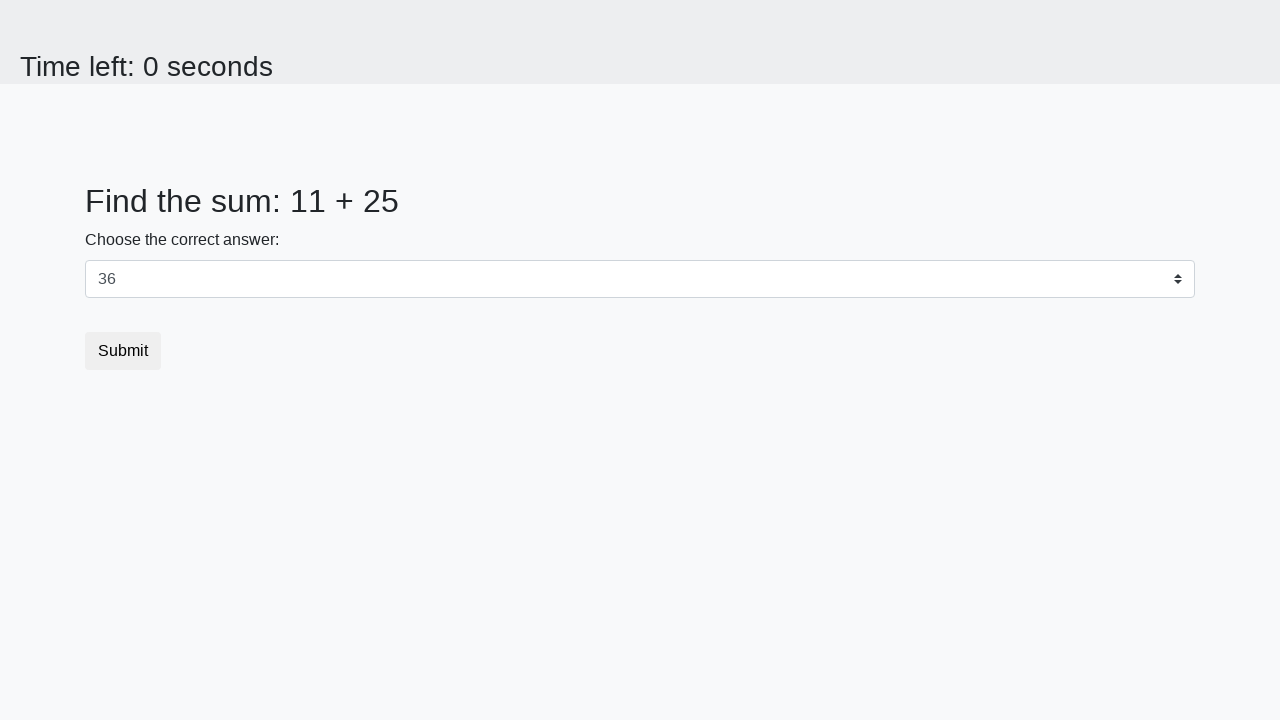

Clicked submit button to submit form at (123, 351) on xpath=//button[@class='btn btn-default']
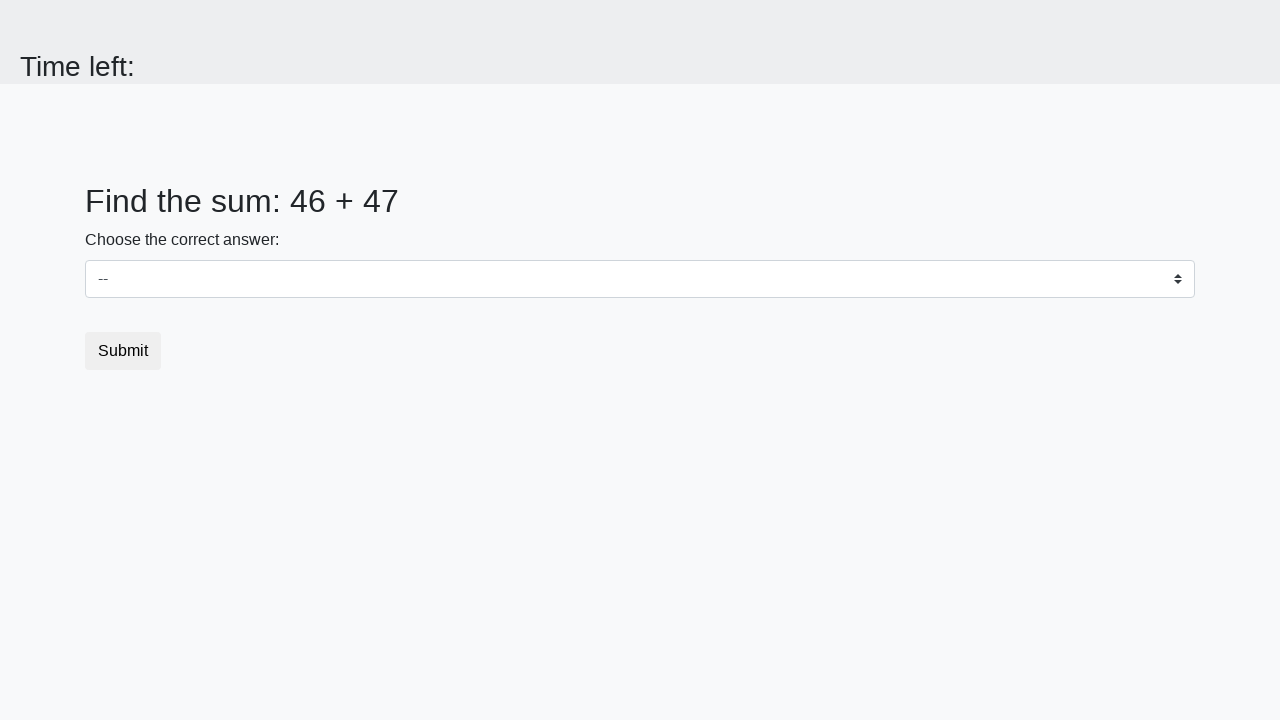

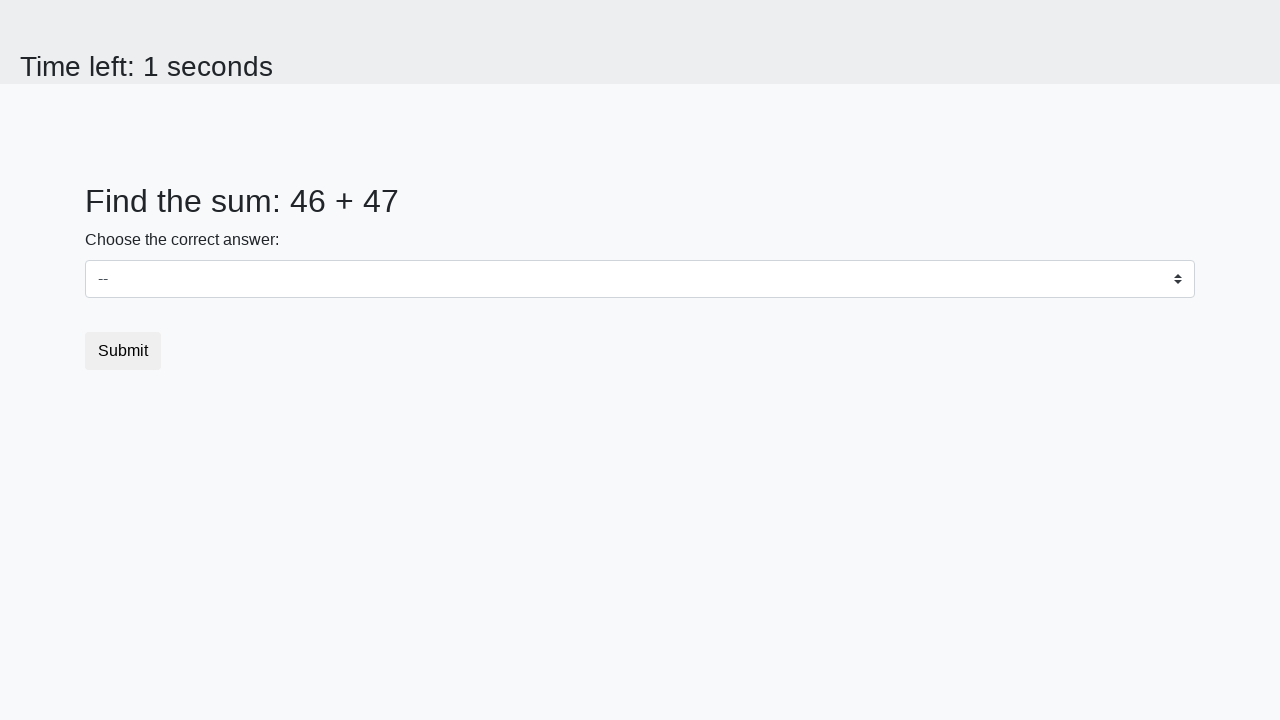